Tests radio button functionality by clicking on three different radio buttons using various selector strategies (id, CSS selector, and XPath)

Starting URL: https://formy-project.herokuapp.com/radiobutton

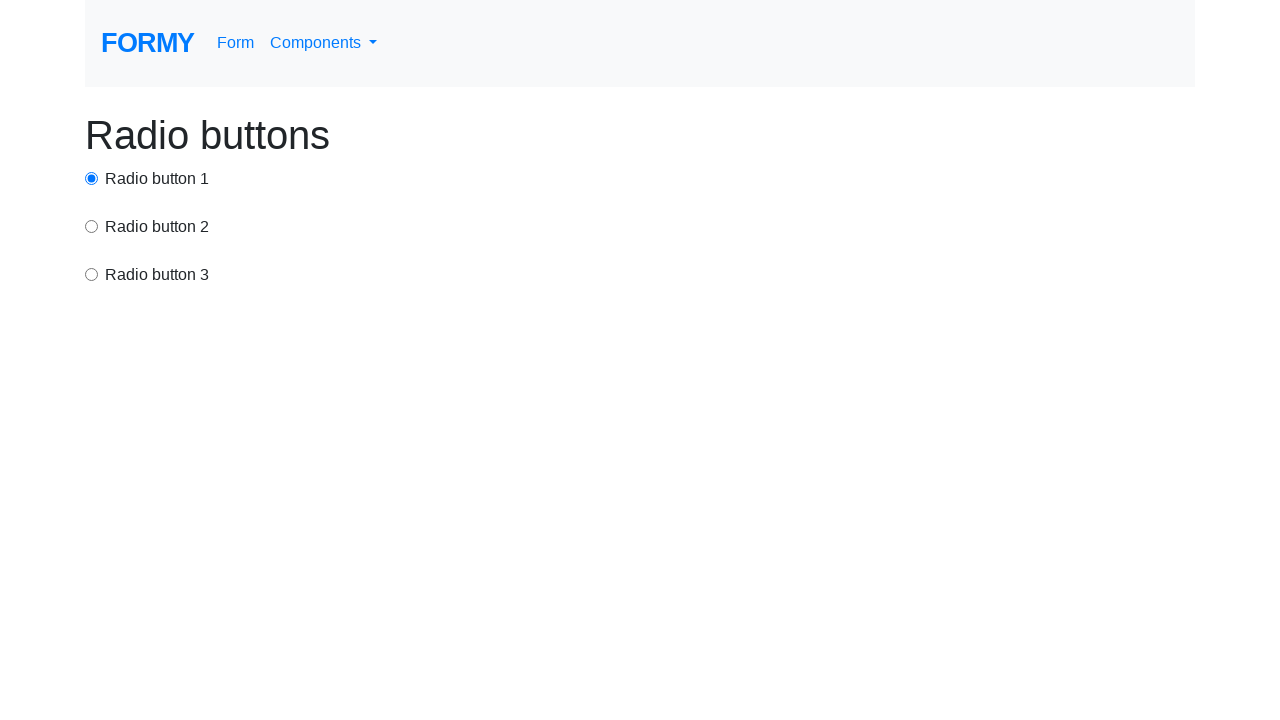

Clicked radio button 1 using id selector at (92, 178) on #radio-button-1
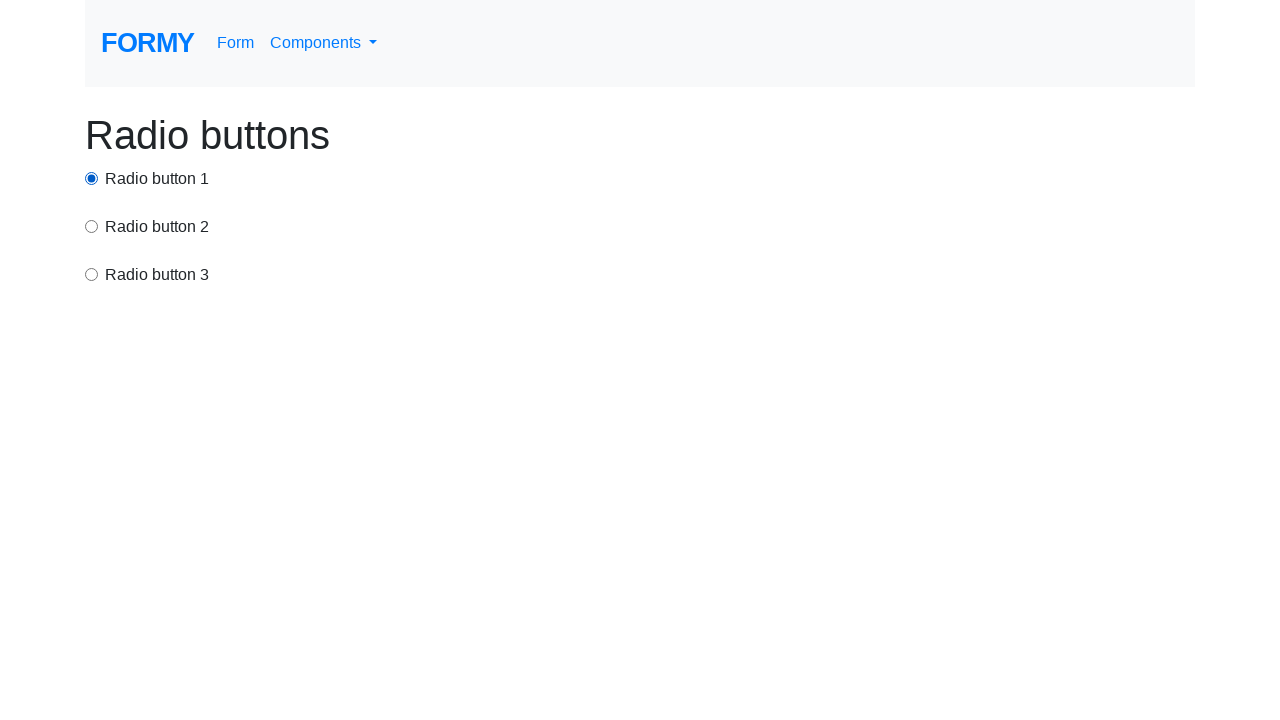

Clicked radio button 2 using CSS selector at (92, 226) on input[value='option2']
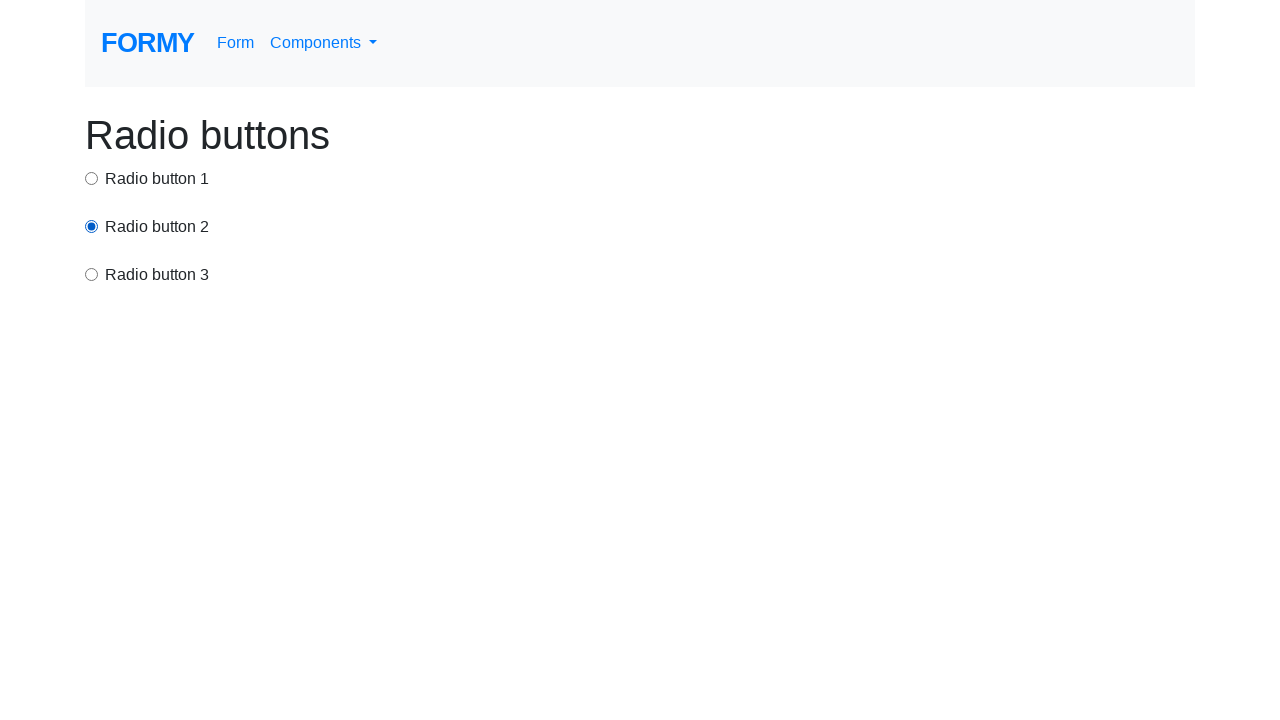

Clicked radio button 3 using XPath selector at (92, 274) on xpath=/html/body/div/div[3]/input
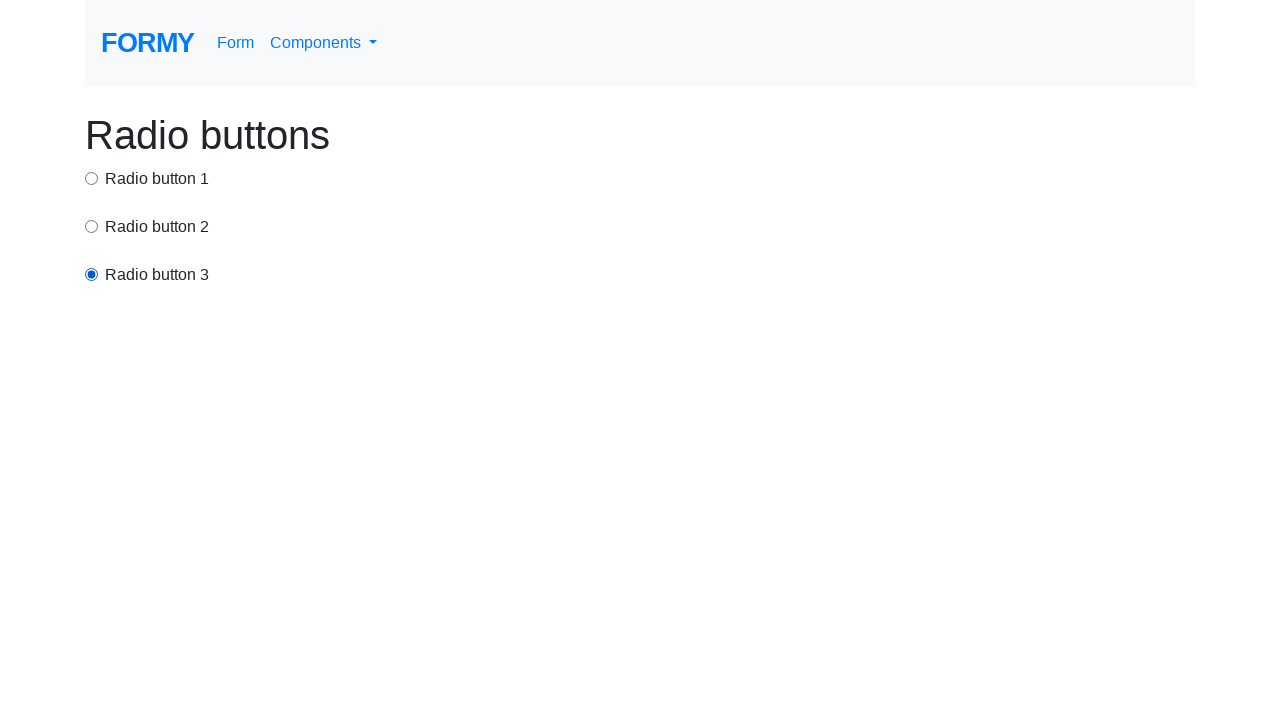

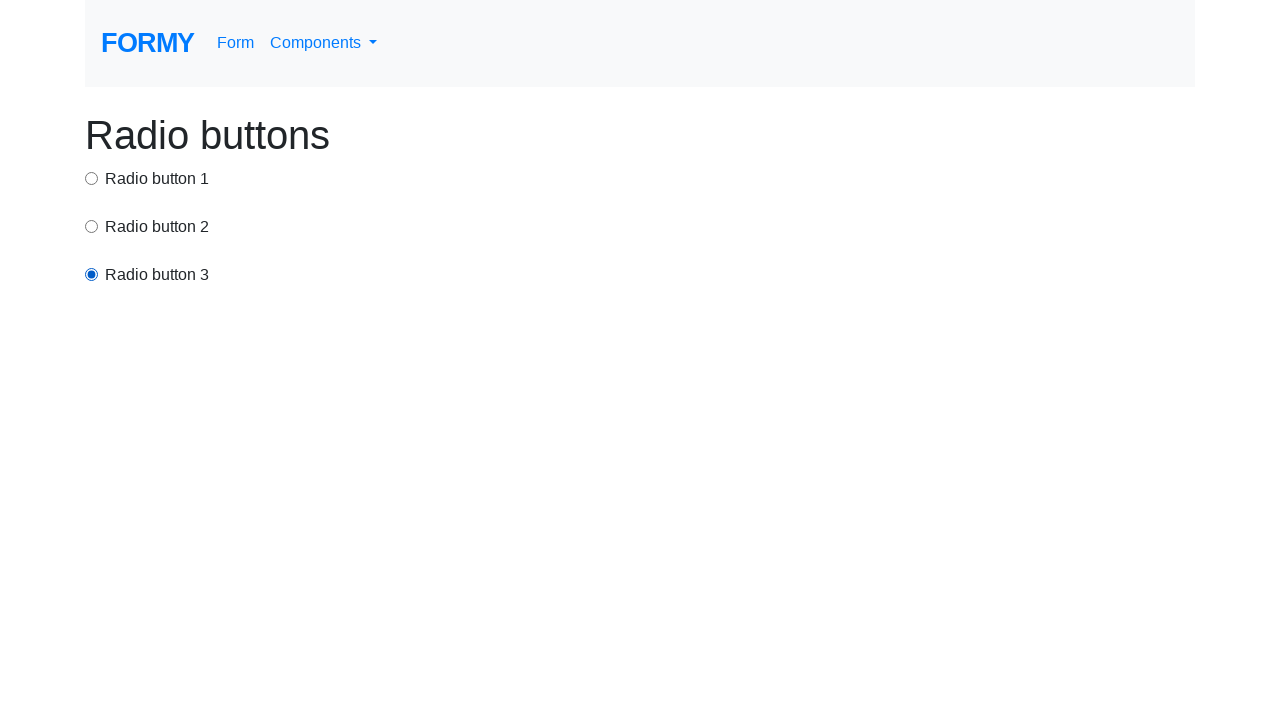